Watches a YouTube video by navigating to it, waiting for it to load, and starting playback if needed by pressing space. The test waits for a specified duration while the video plays.

Starting URL: https://www.youtube.com/watch?v=dQw4w9WgXcQ

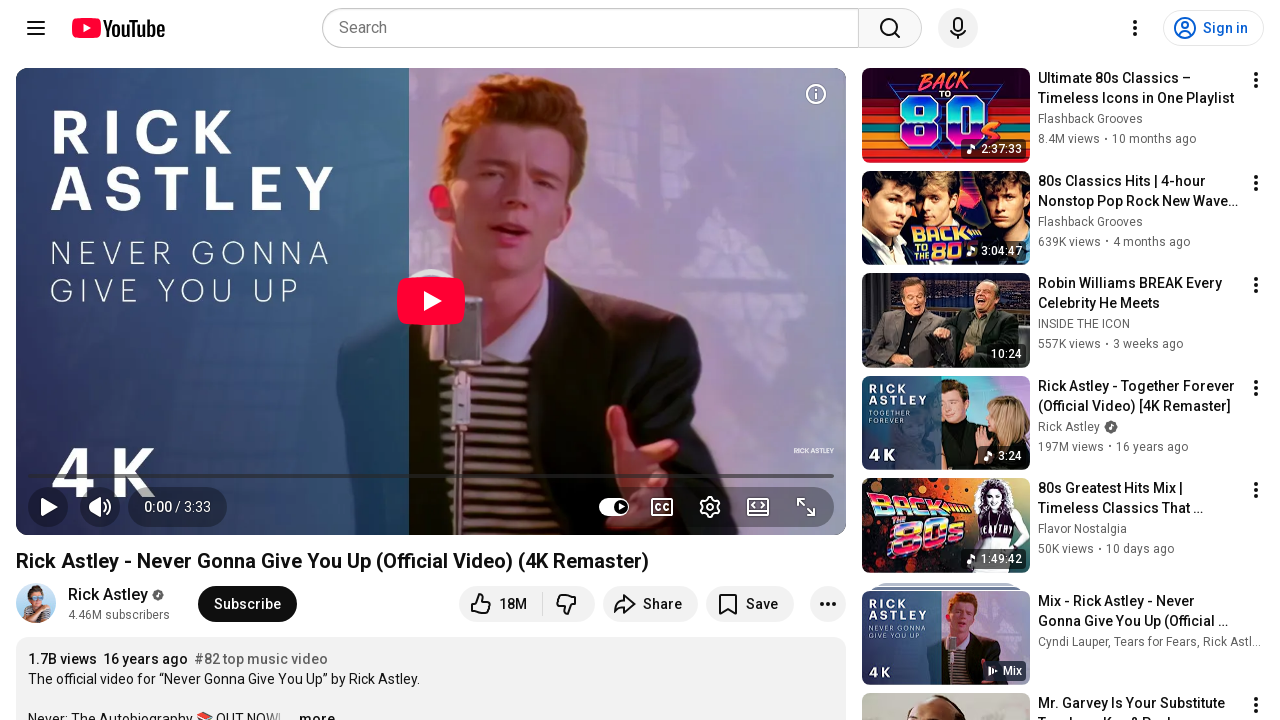

Waited for YouTube video player to load
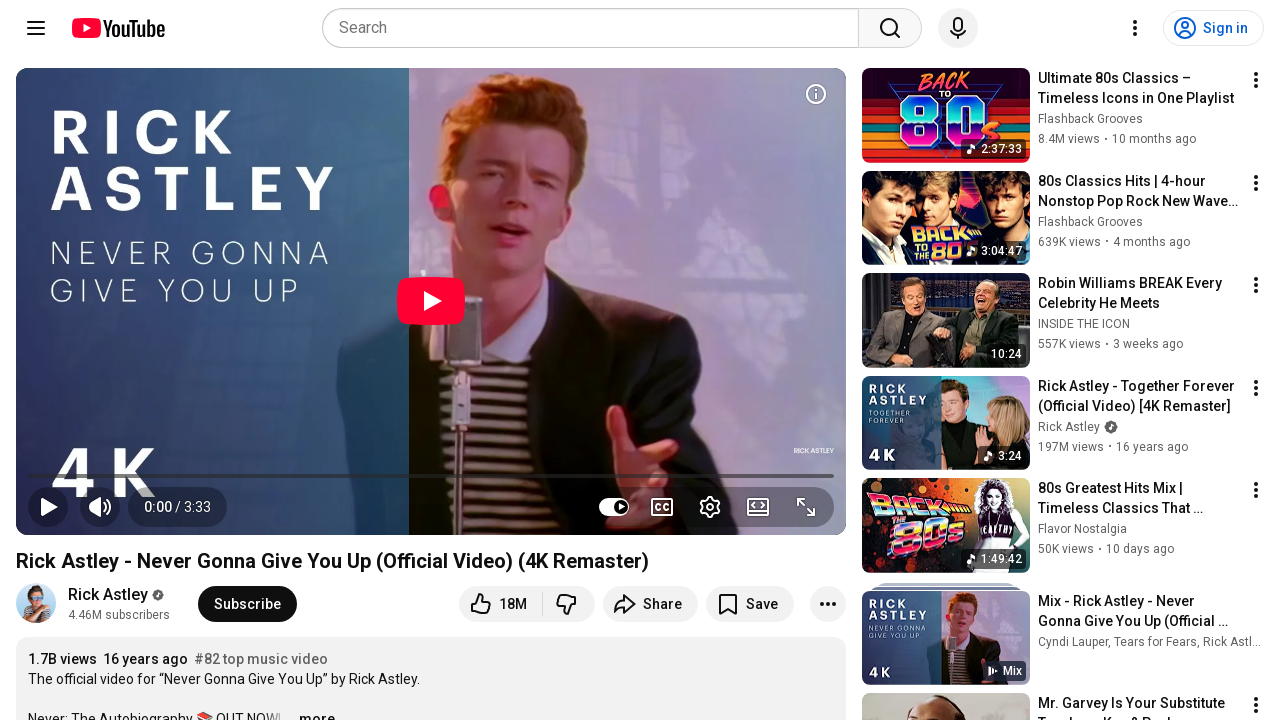

Waited 2 seconds for player initialization
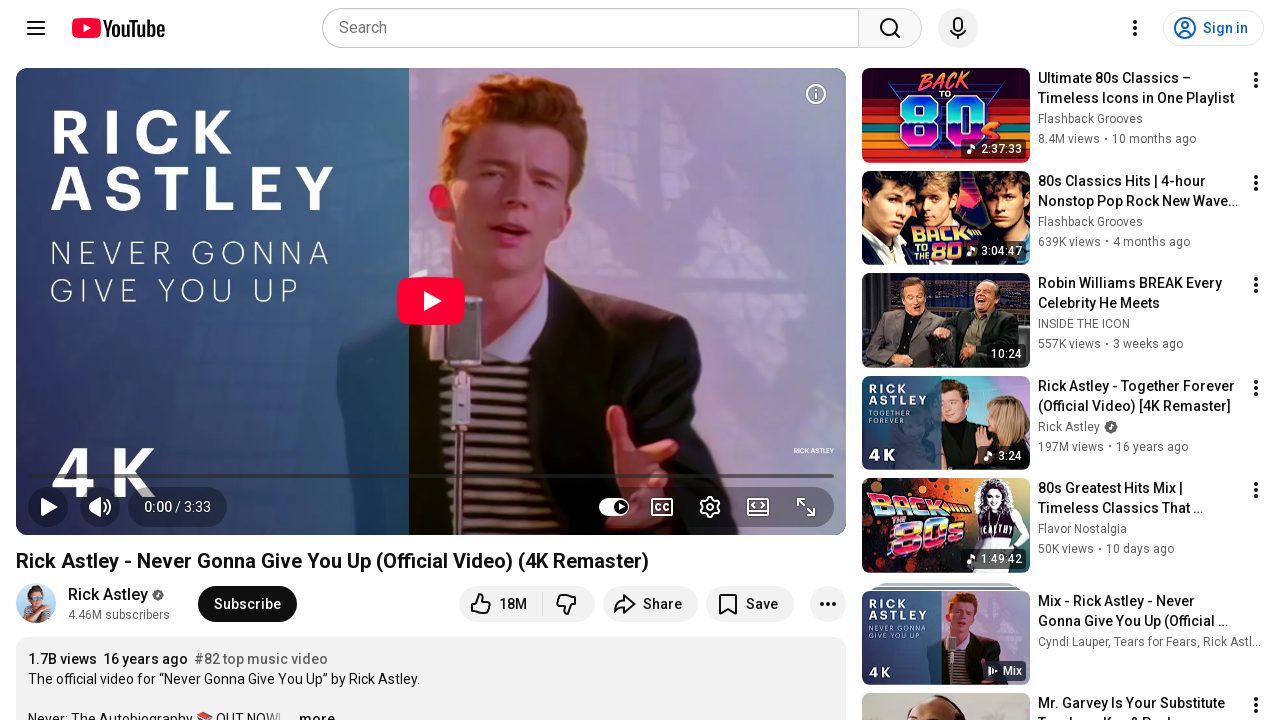

Pressed Space to start video playback on #movie_player
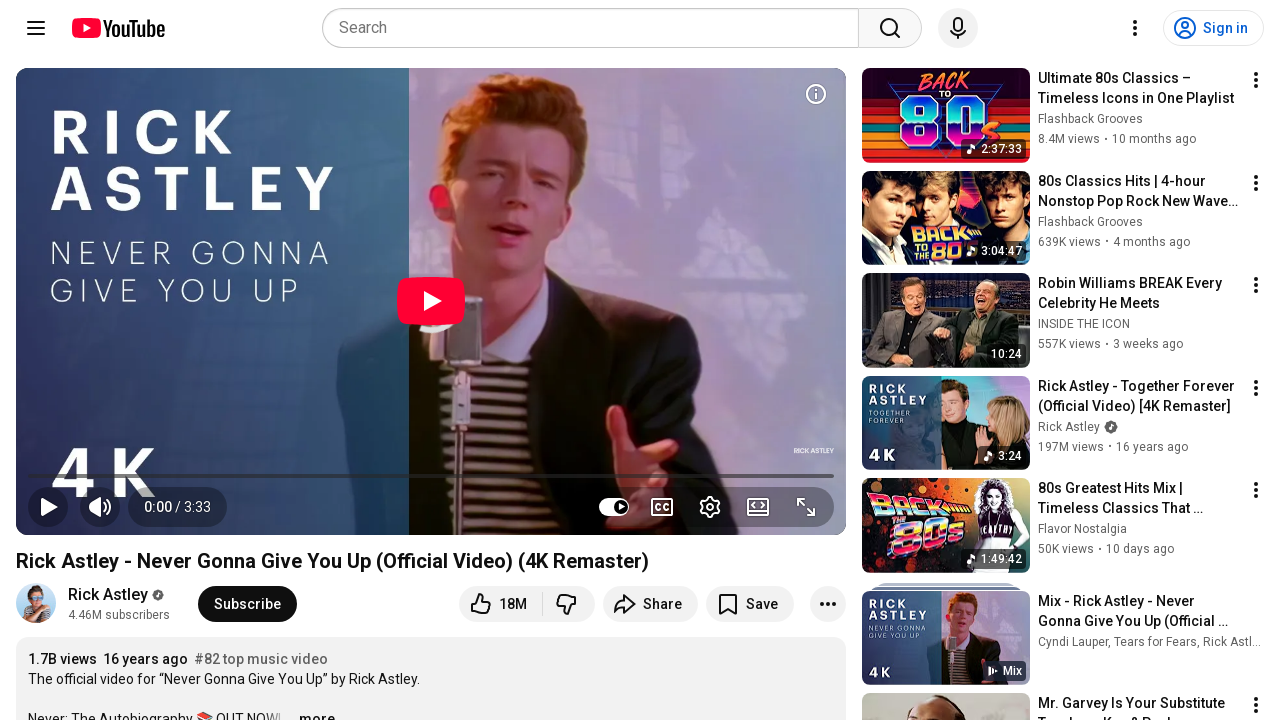

Watched video for 10 seconds
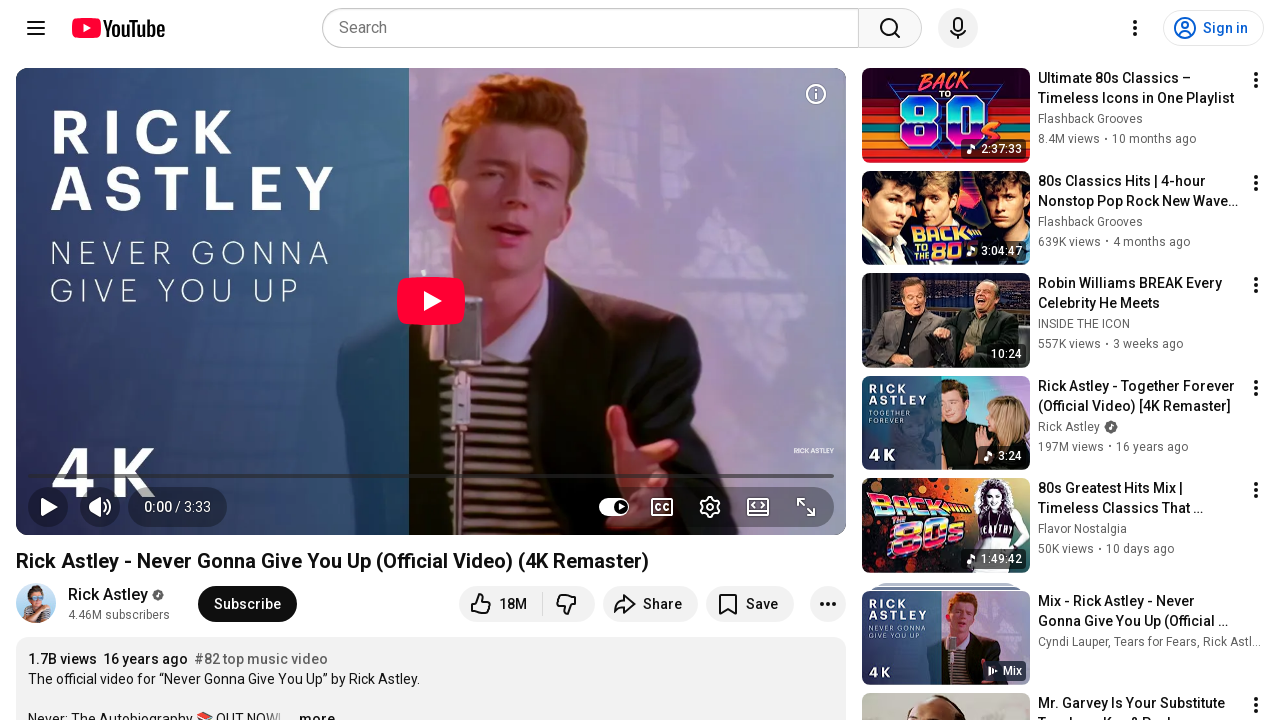

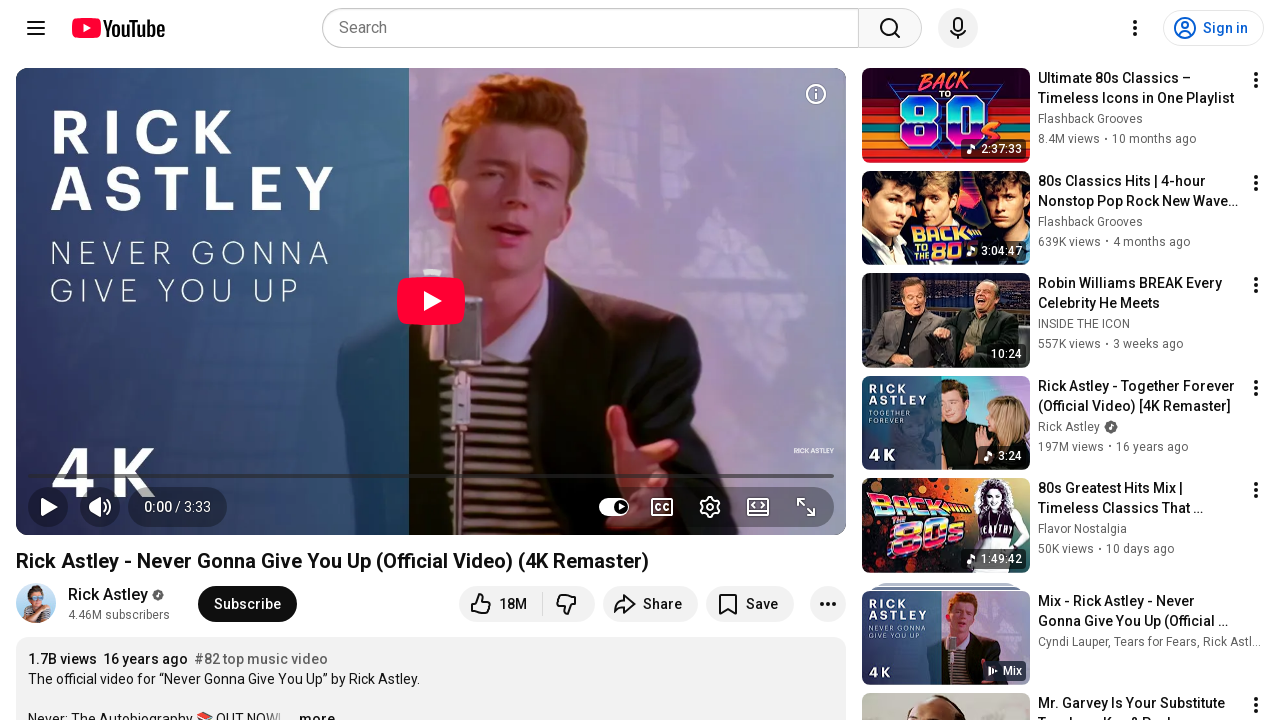